Tests browser window and tab management by opening multiple URLs in new tabs and windows

Starting URL: https://emicalculator.net/

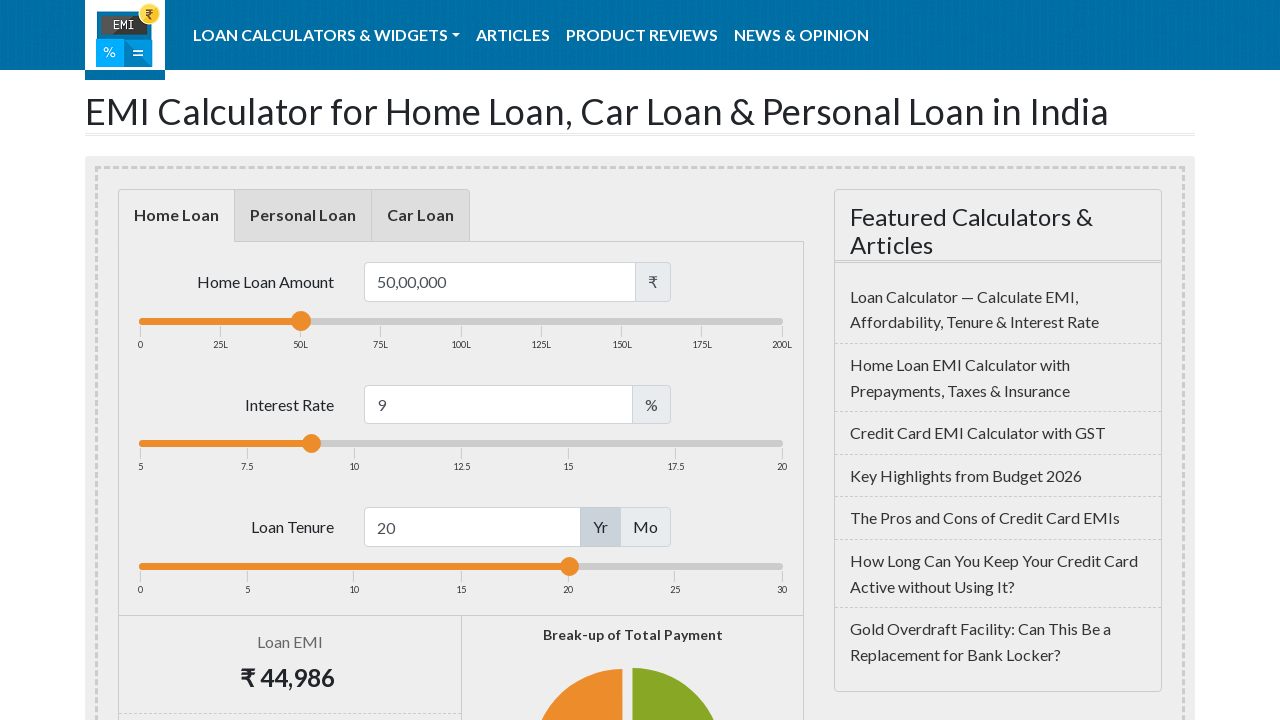

Opened a new tab
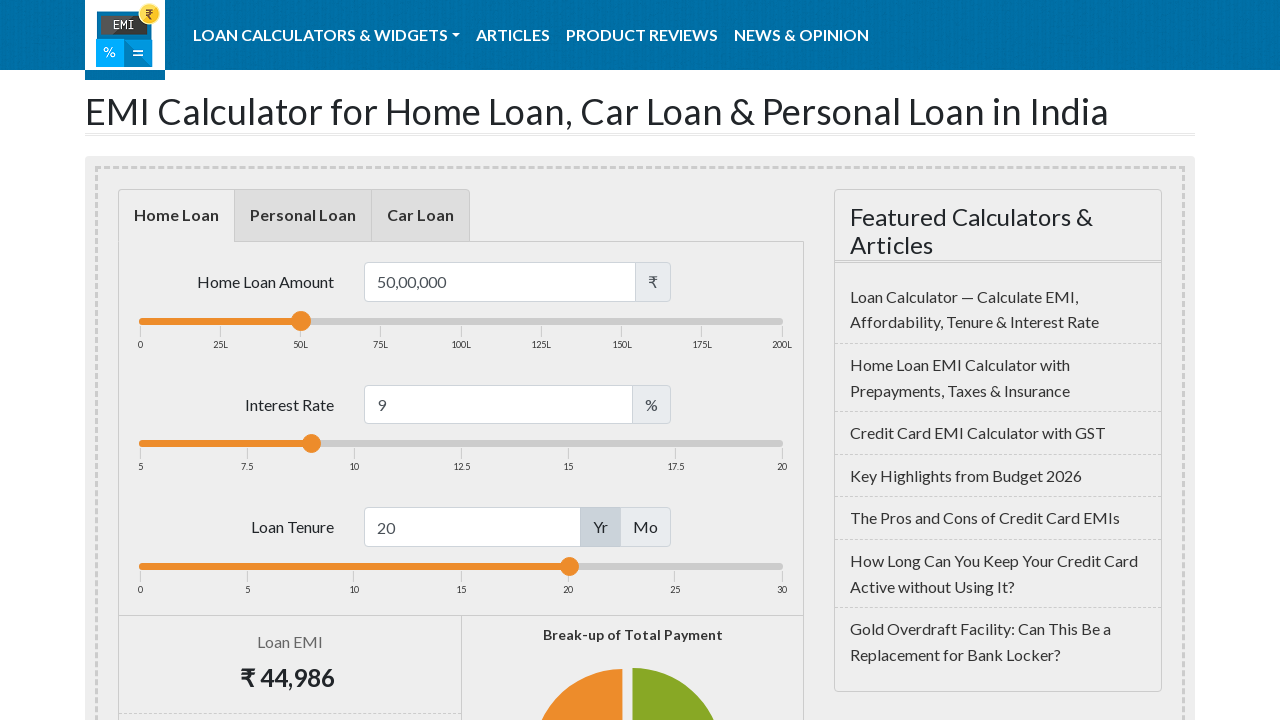

Navigated new tab to Apache Tomcat homepage
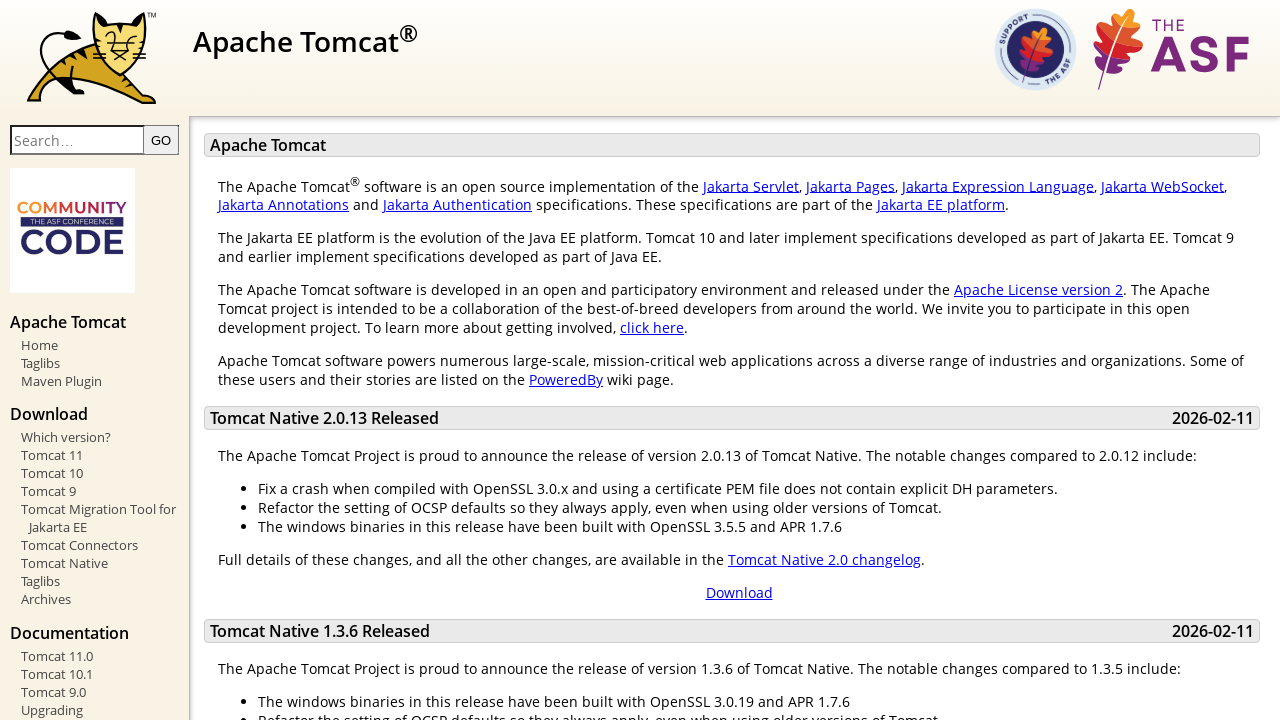

Opened another new tab (acting as new window)
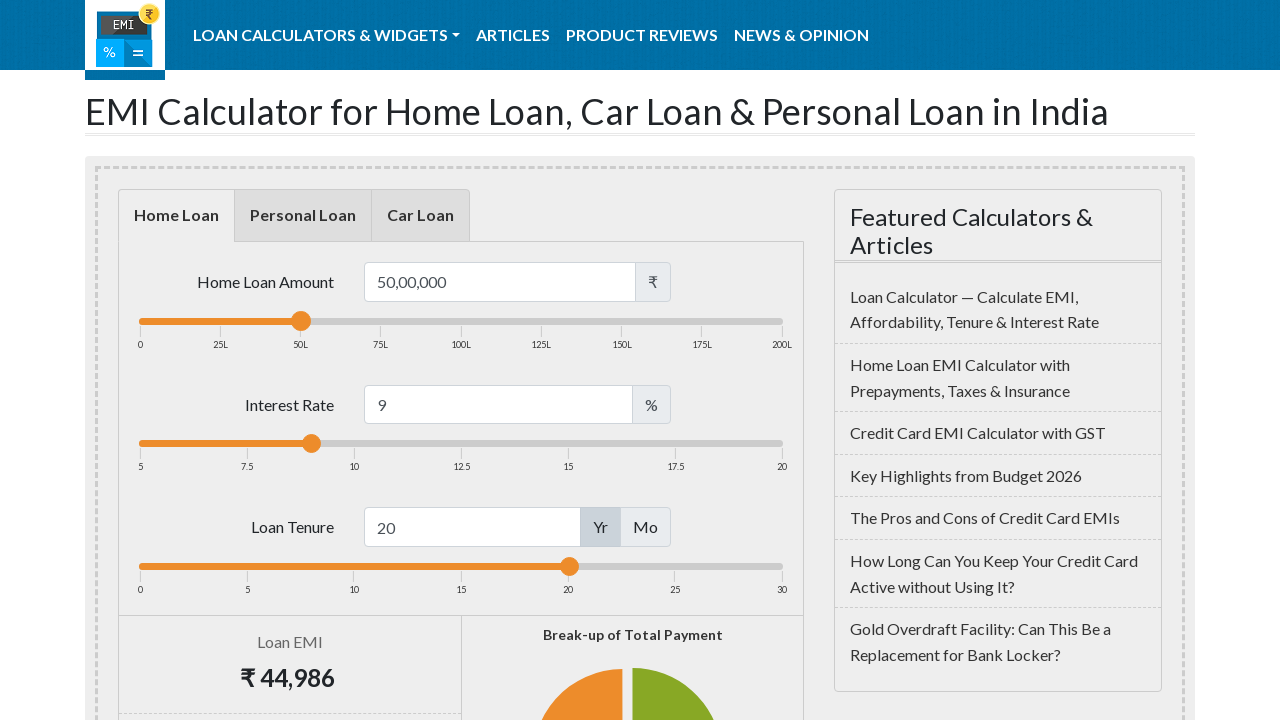

Navigated second tab to QSpiders homepage
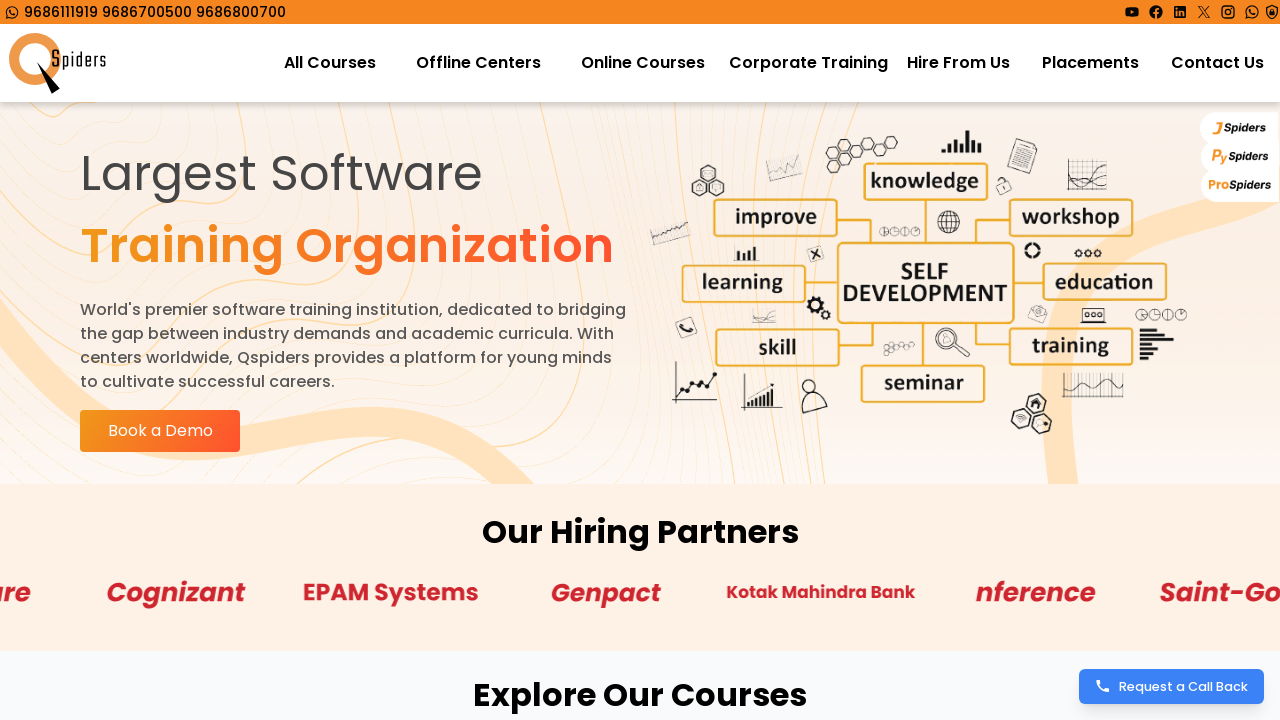

Waited 5 seconds for pages to load
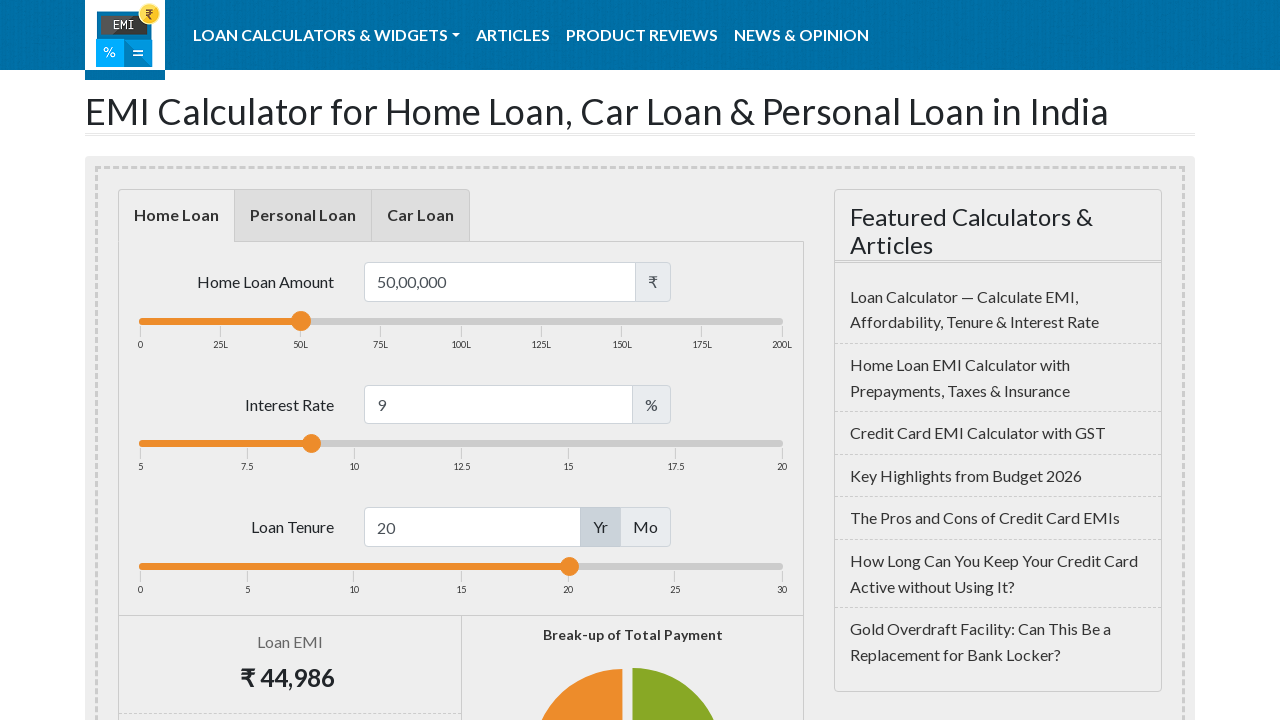

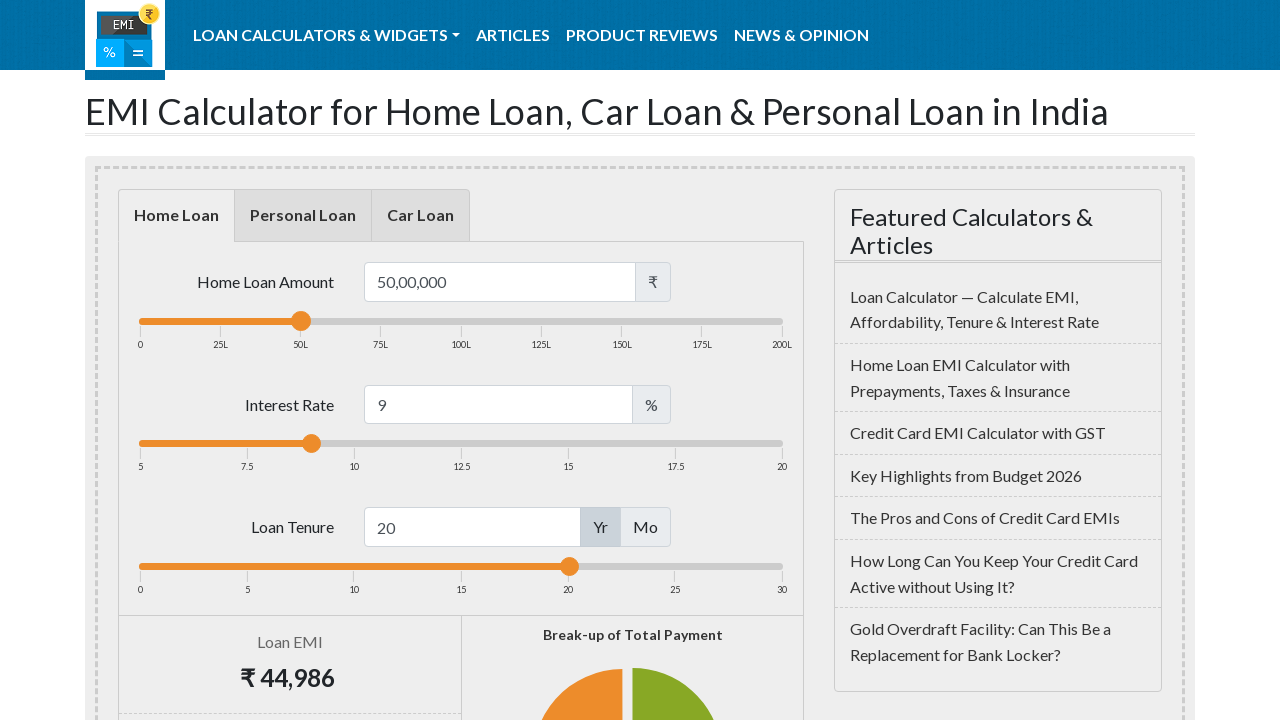